Tests that a verify button becomes clickable and displays the expected verification message when clicked

Starting URL: https://erikdark.github.io/Qa_autotest_15/

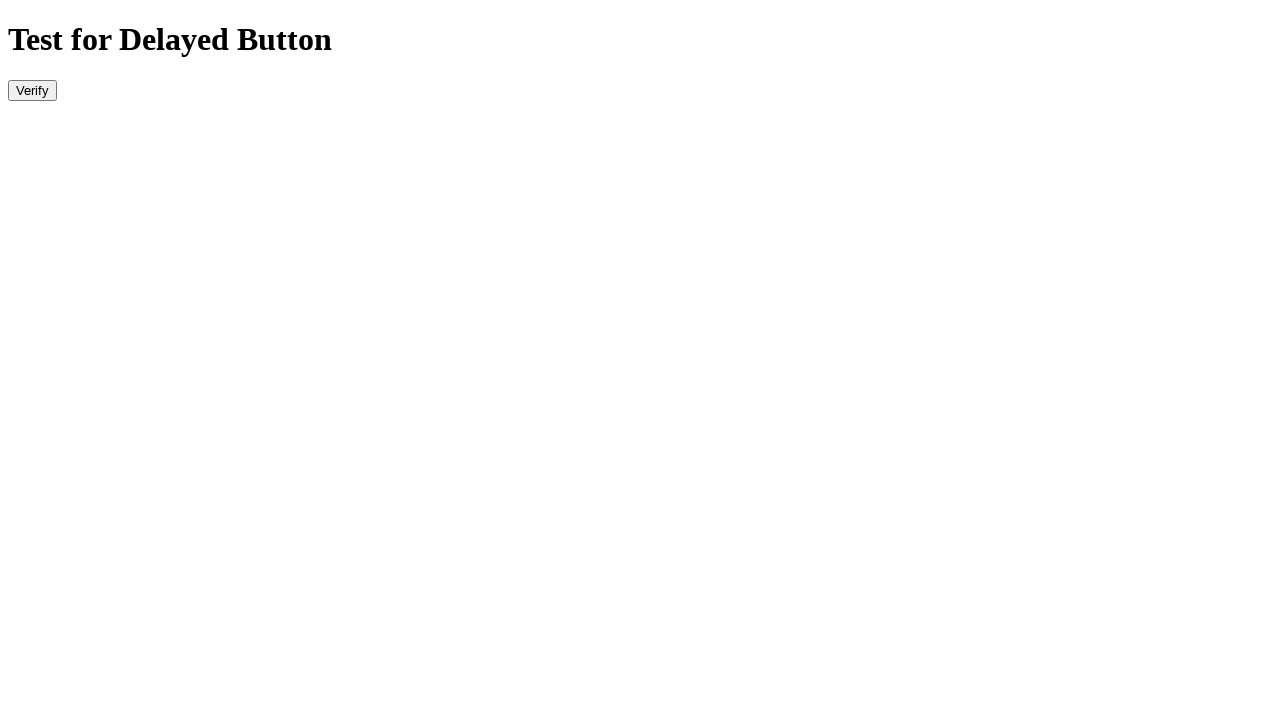

Verify button element is attached to the DOM
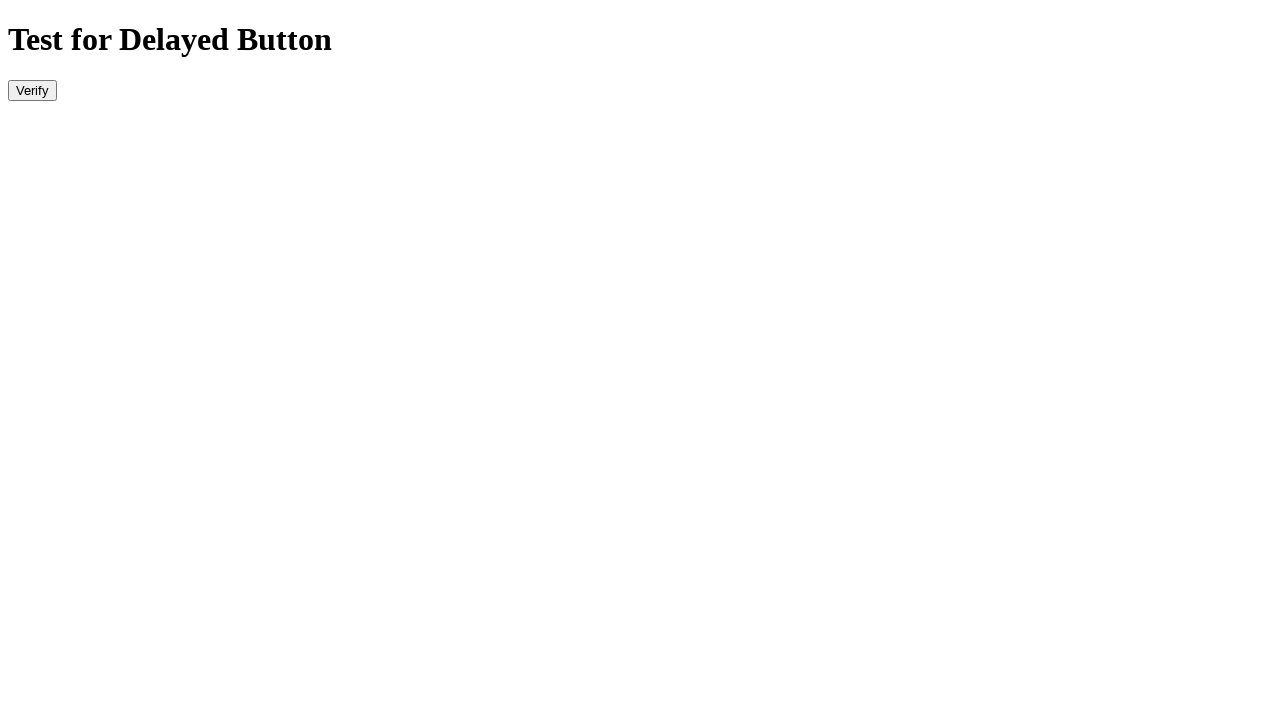

Verify button became enabled and clickable
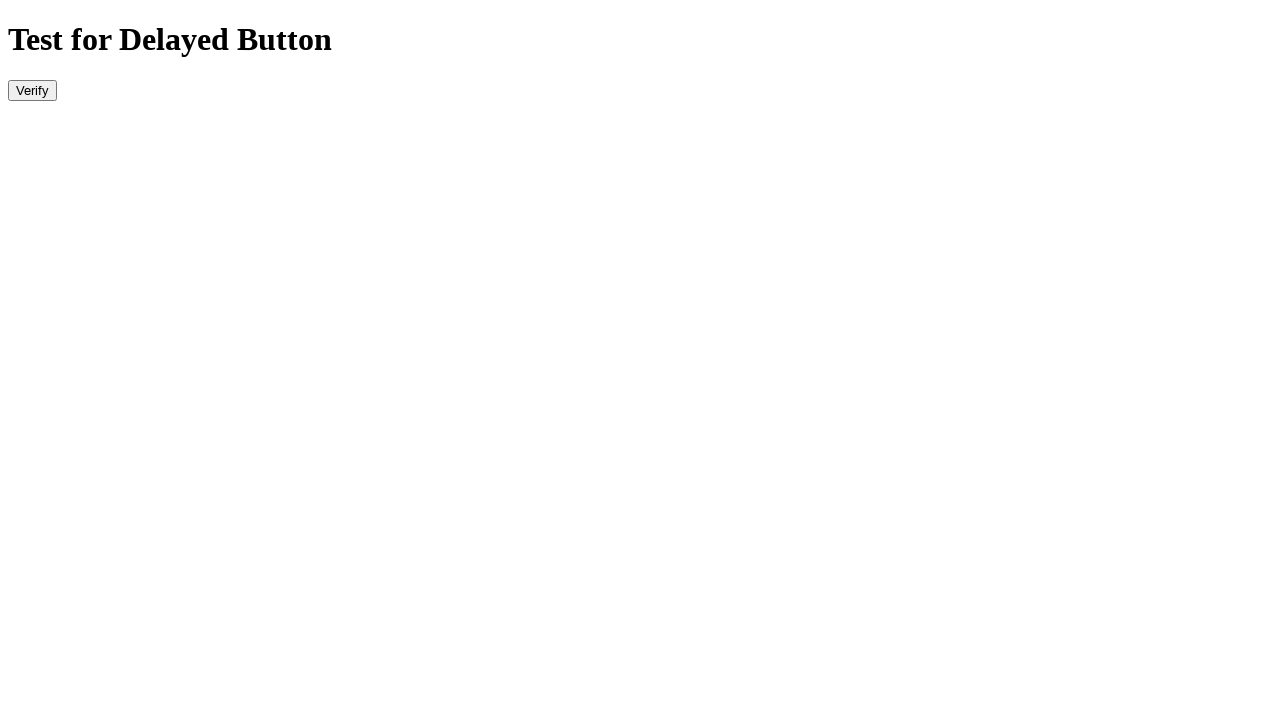

Verified that the verify button is enabled
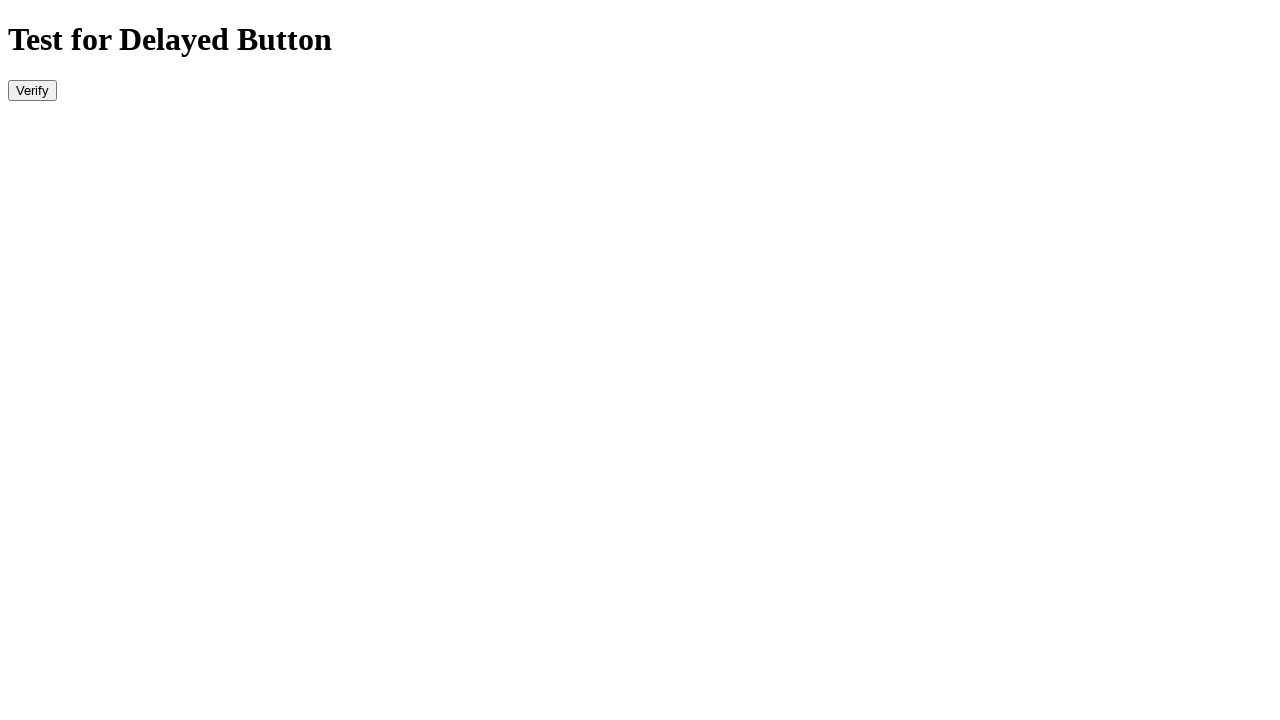

Clicked the verify button at (32, 90) on #verify
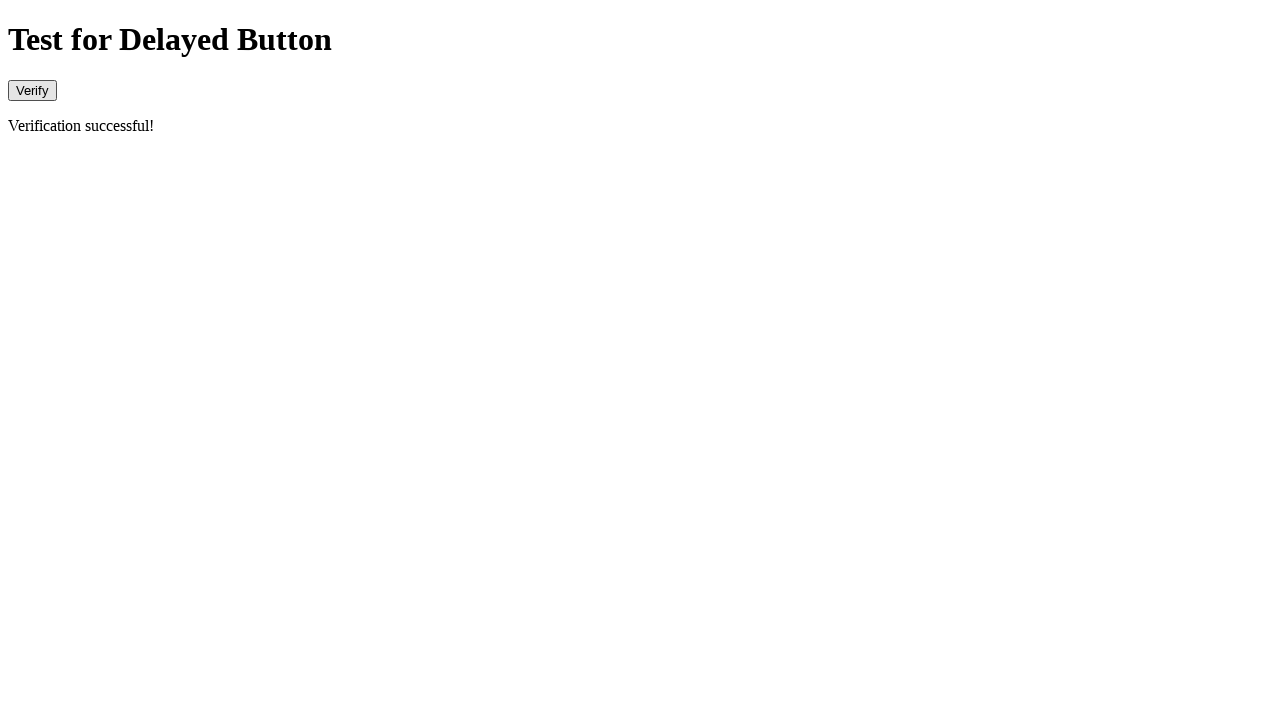

Verification message appeared on the page
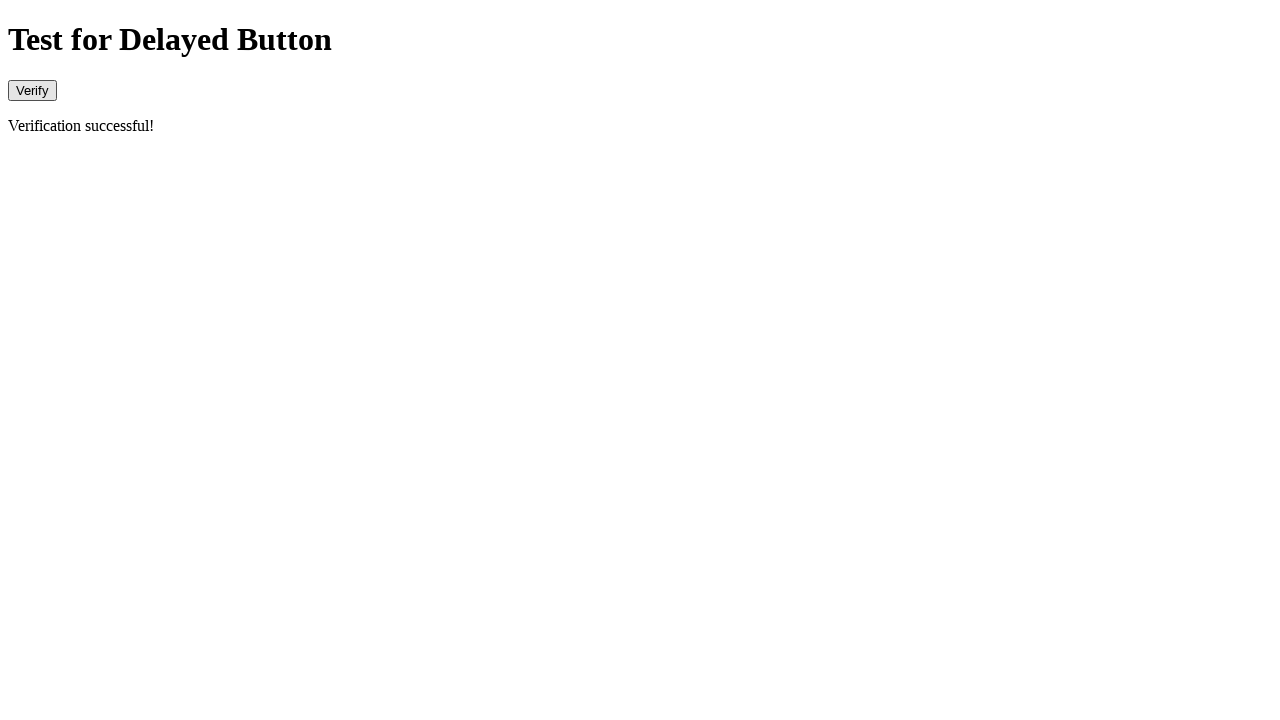

Verified that the message displays 'Verification successful!'
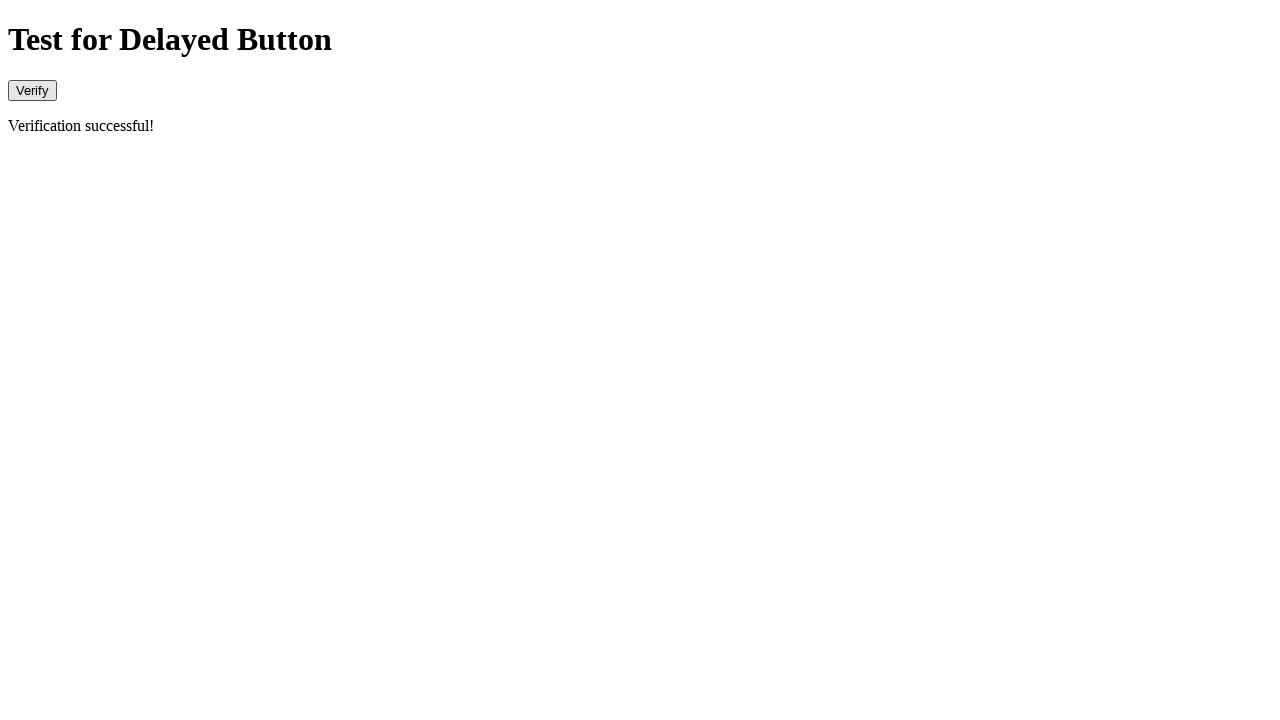

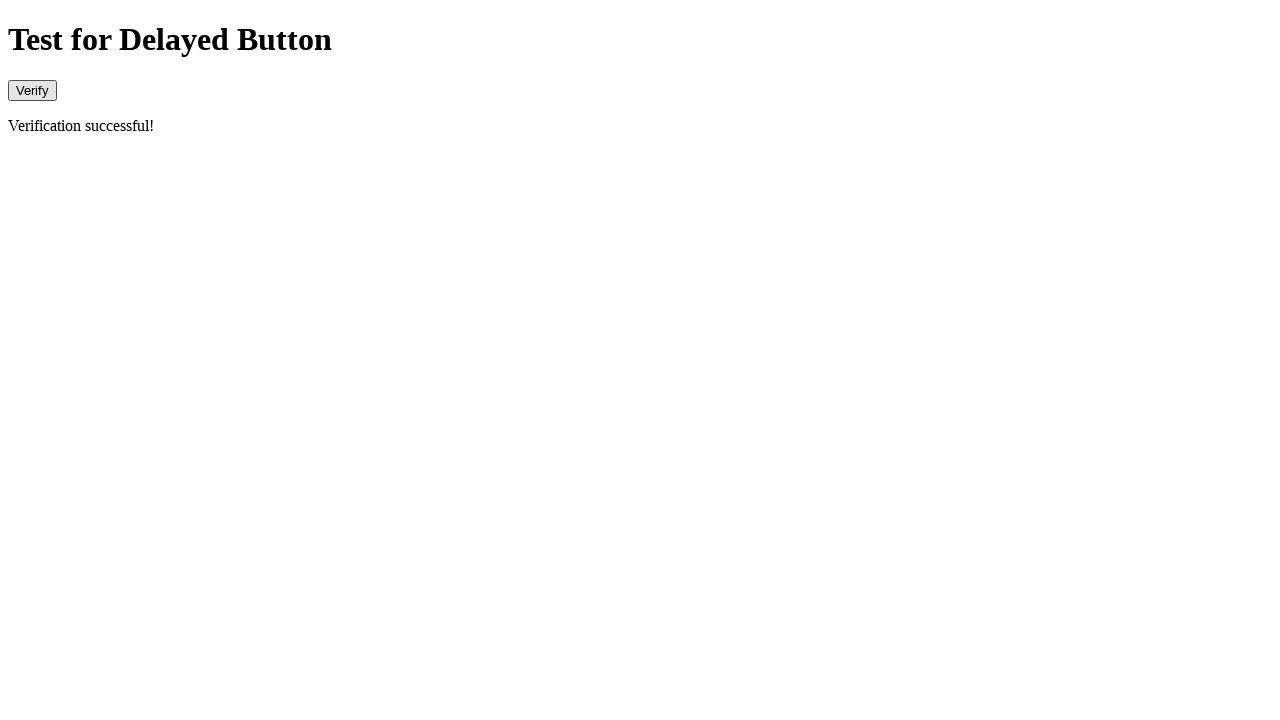